Tests a basic date picker by clicking on the input field and entering a date using sendKeys approach (commented code indicates manual date input)

Starting URL: https://formy-project.herokuapp.com/datepicker

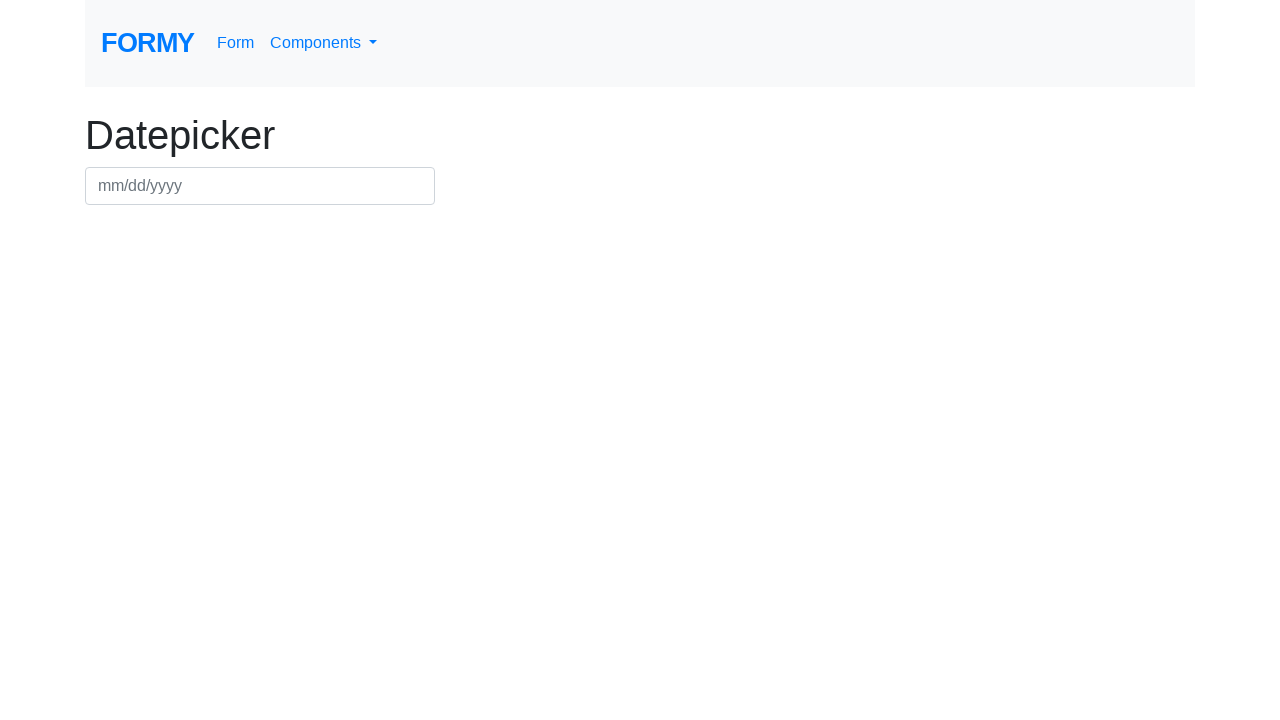

Clicked on datepicker input field to open it at (260, 186) on #datepicker
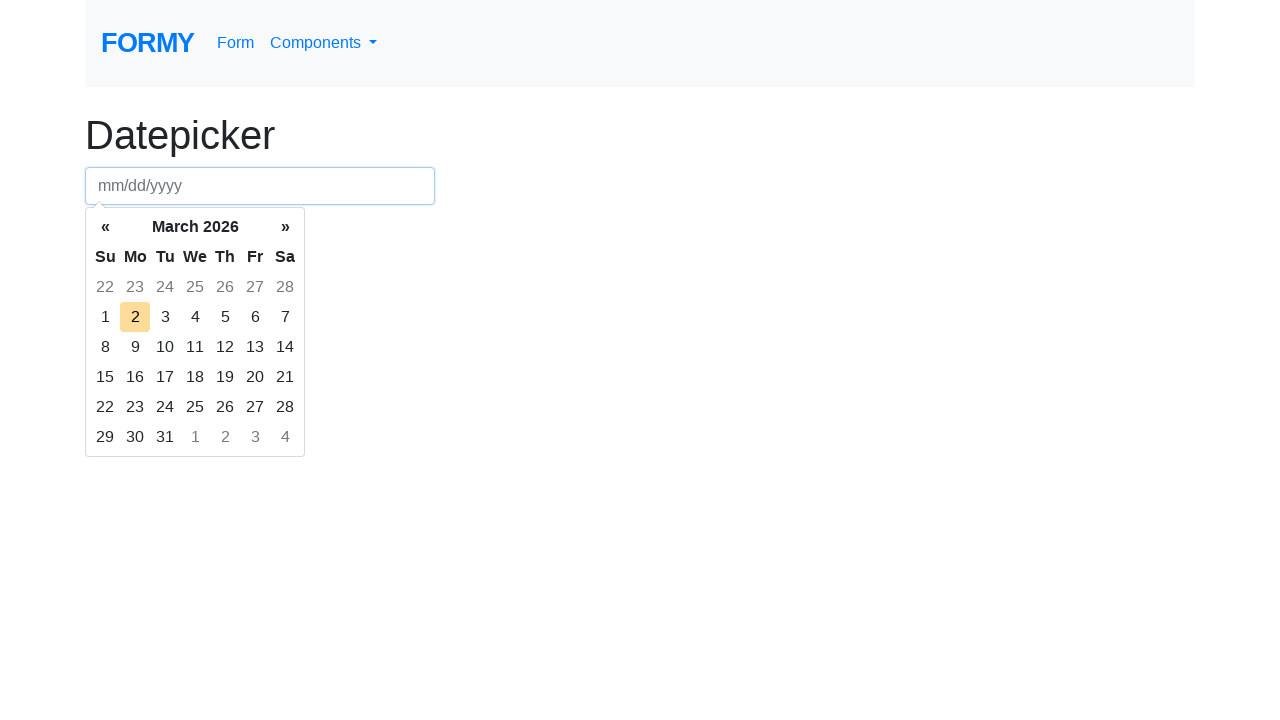

Filled datepicker with date 03/12/2024 on #datepicker
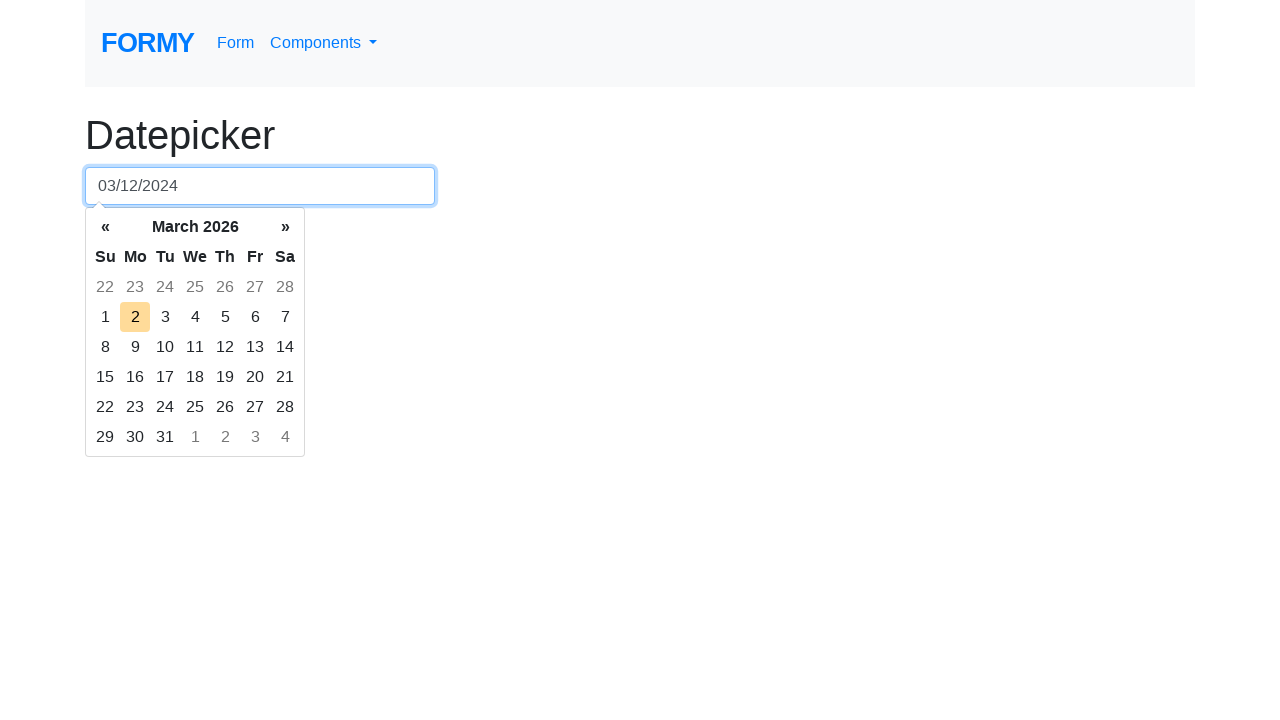

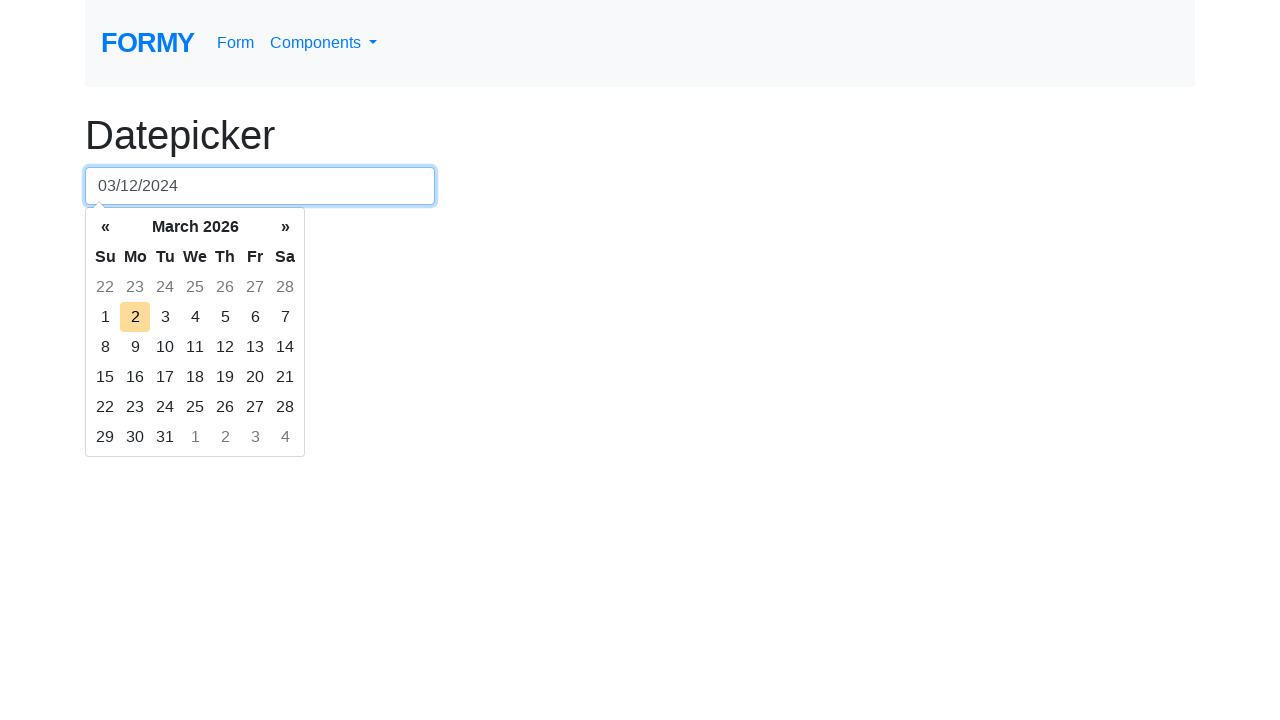